Tests opening a new window popup and switching to it

Starting URL: https://www.lambdatest.com/selenium-playground/window-popup-modal-demo

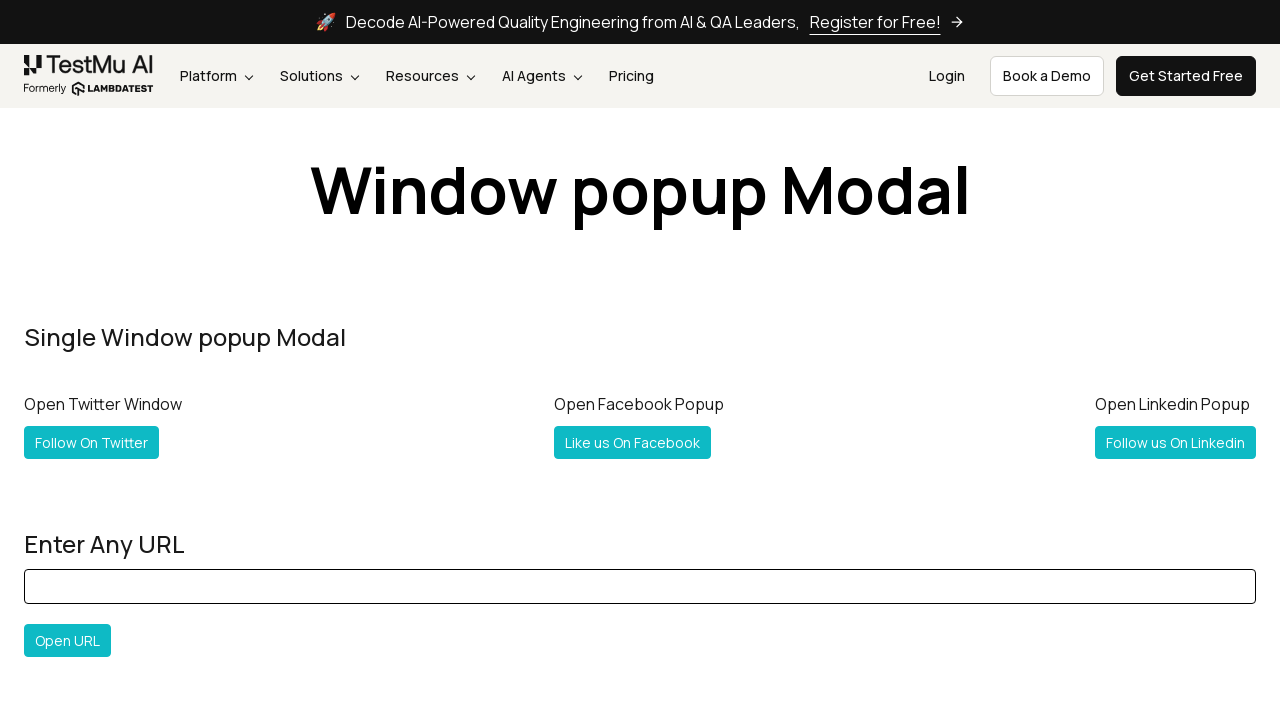

Clicked 'Like us On Facebook' link to open new window popup at (632, 442) on a:has-text('Like us On Facebook')
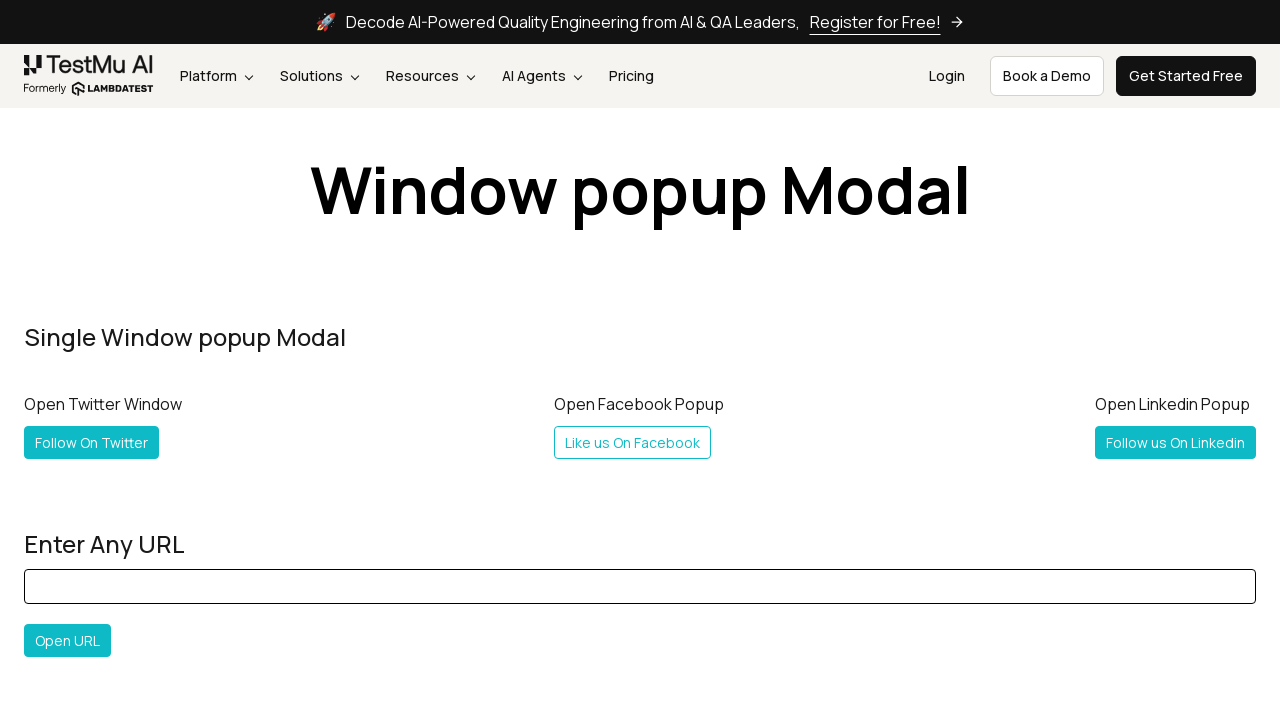

New popup window opened and captured
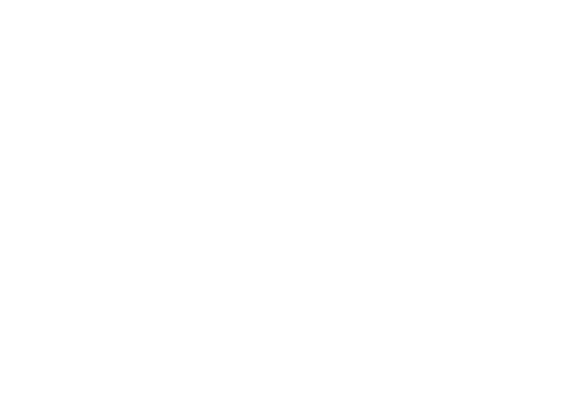

New window fully loaded
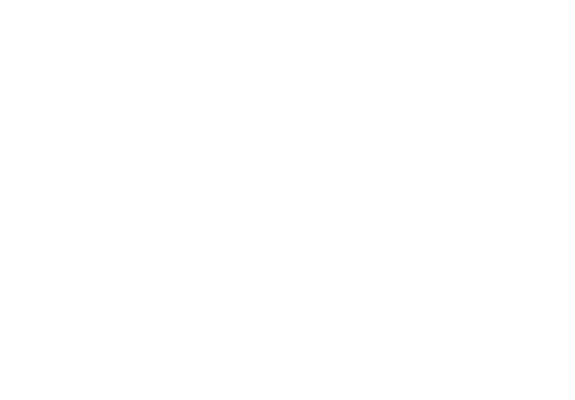

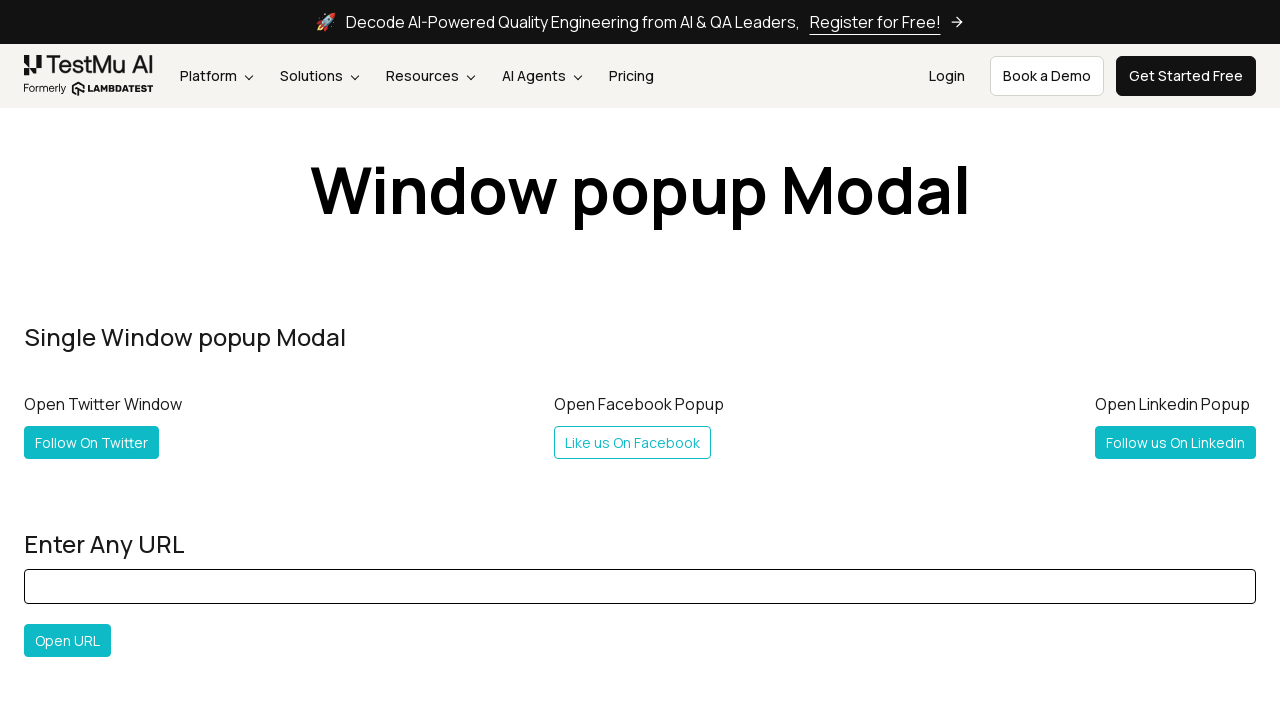